Tests navigation between different product categories (Phones, Laptops, Monitors) on the DemoBlaze e-commerce site, verifying that clicking each category shows the correct products and hides products from other categories.

Starting URL: https://www.demoblaze.com/index.html

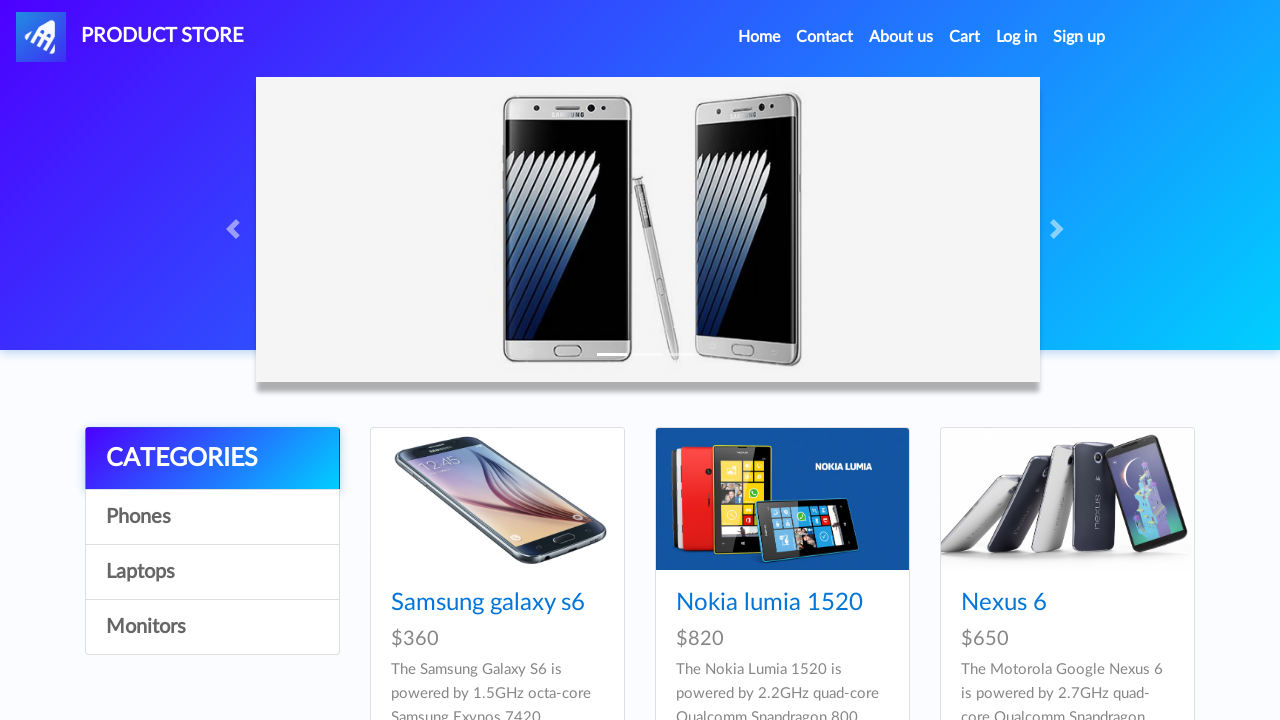

Clicked on Phones category at (212, 517) on //a[@onclick="byCat('phone')"]
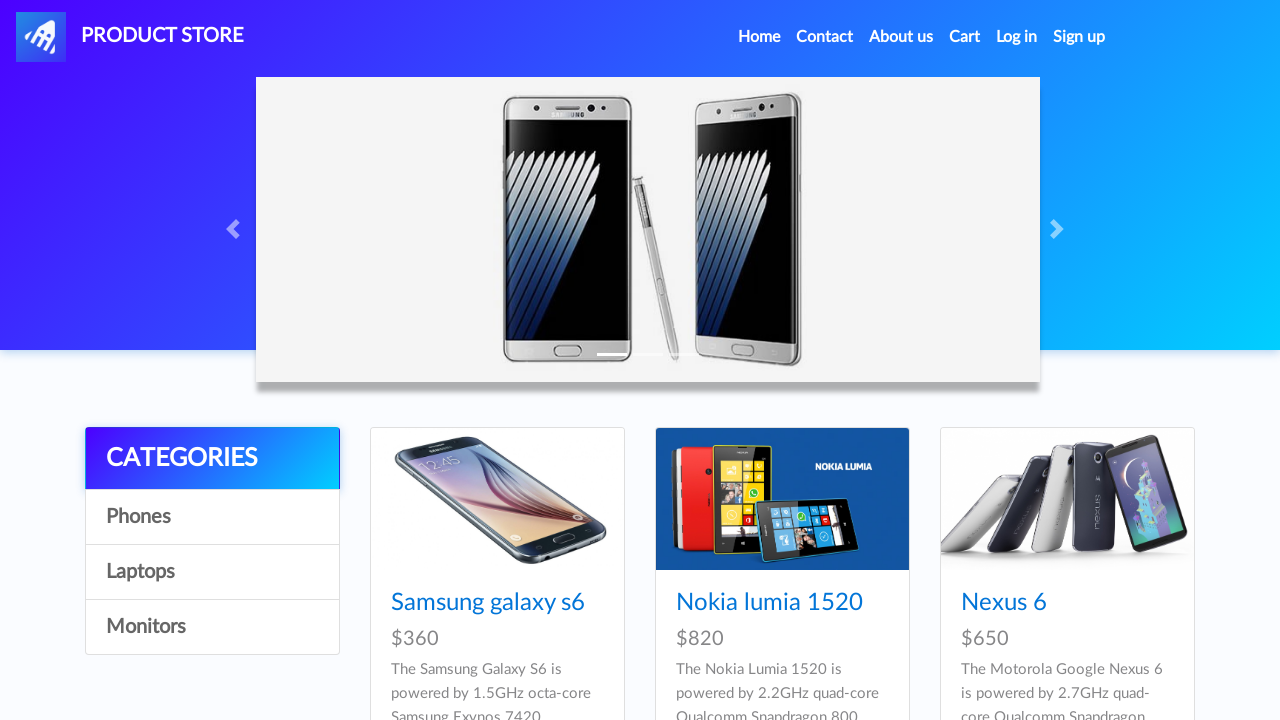

Waited 1 second for Phones category to load
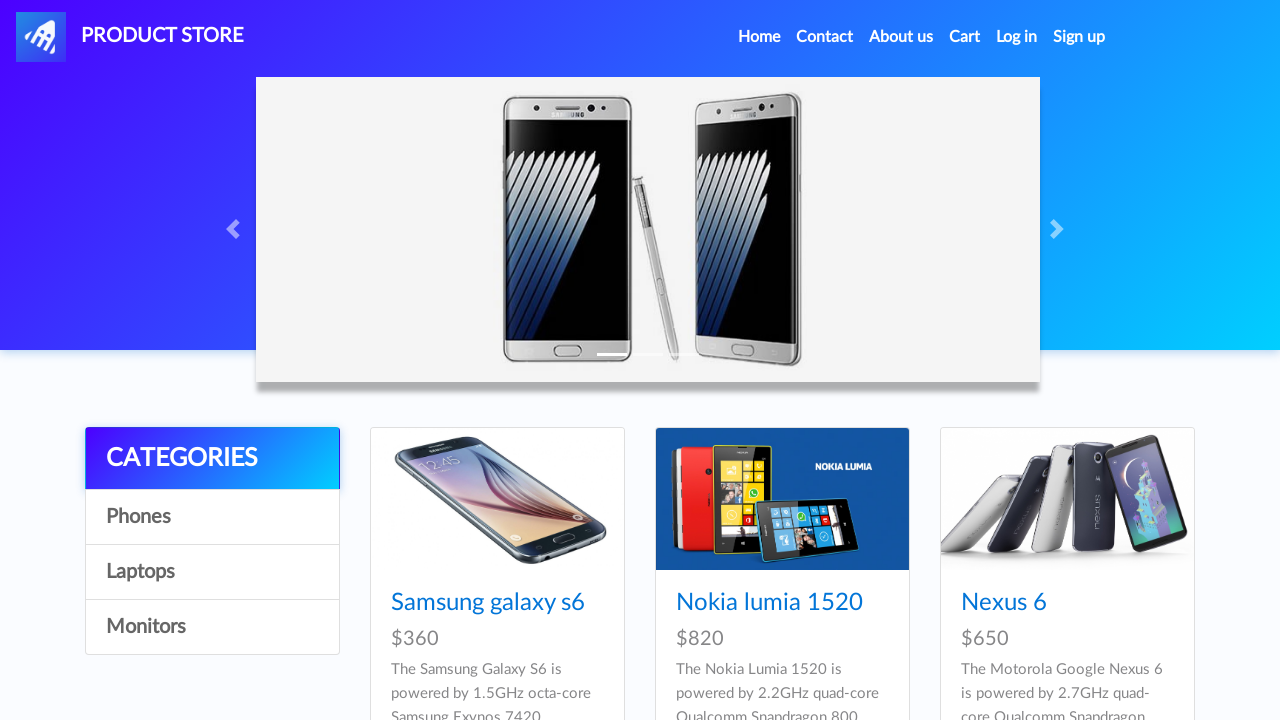

Checked if Samsung Galaxy S6 (phone) is visible
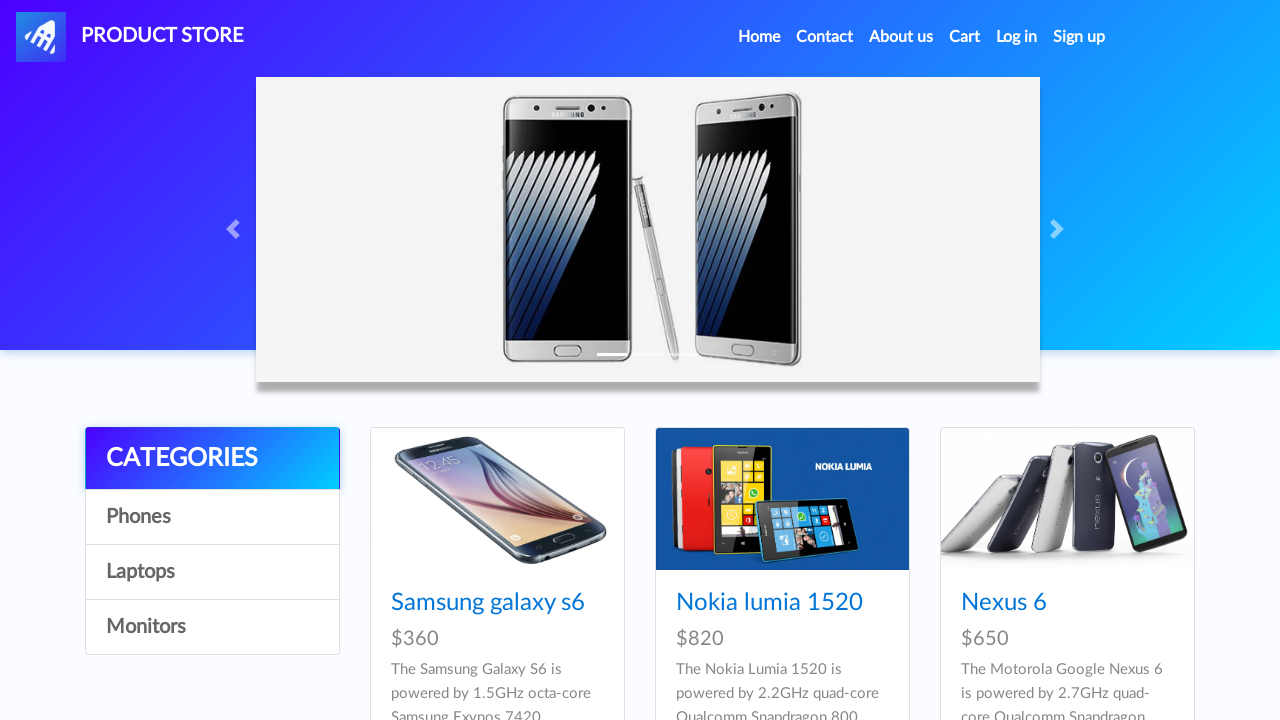

Checked if Sony Vaio i5 (laptop) is visible
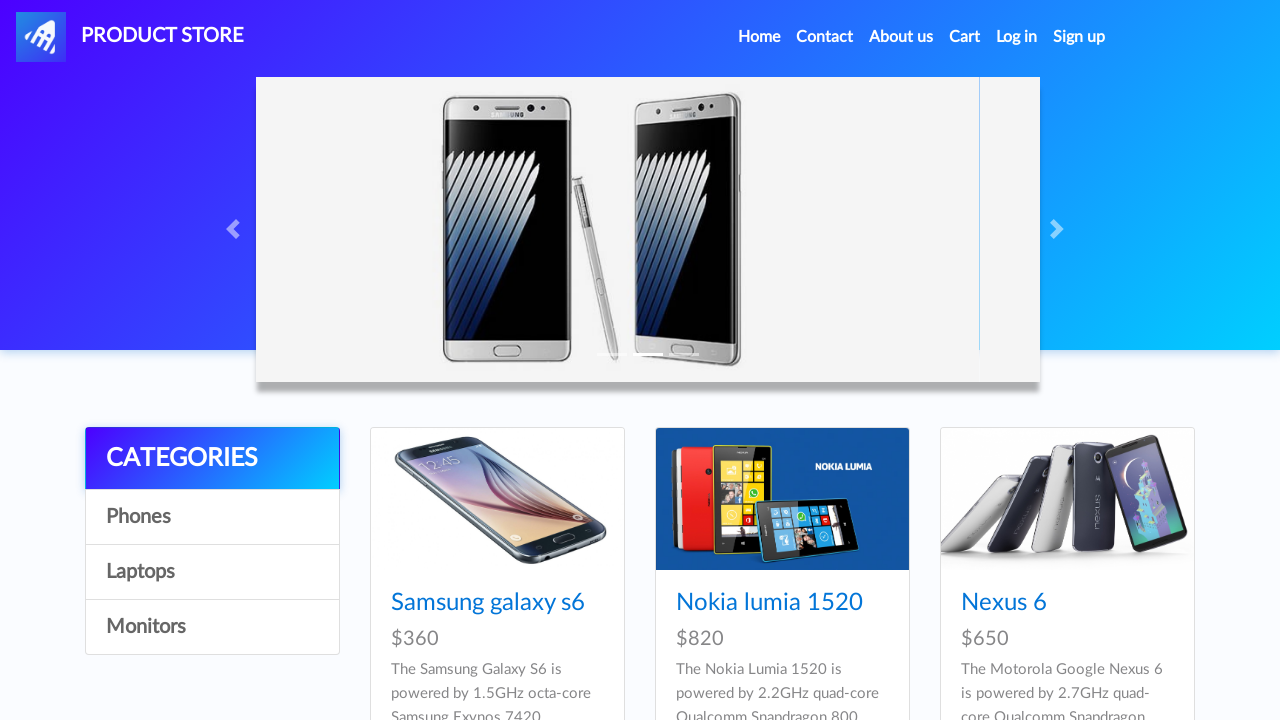

Checked if Apple monitor is visible
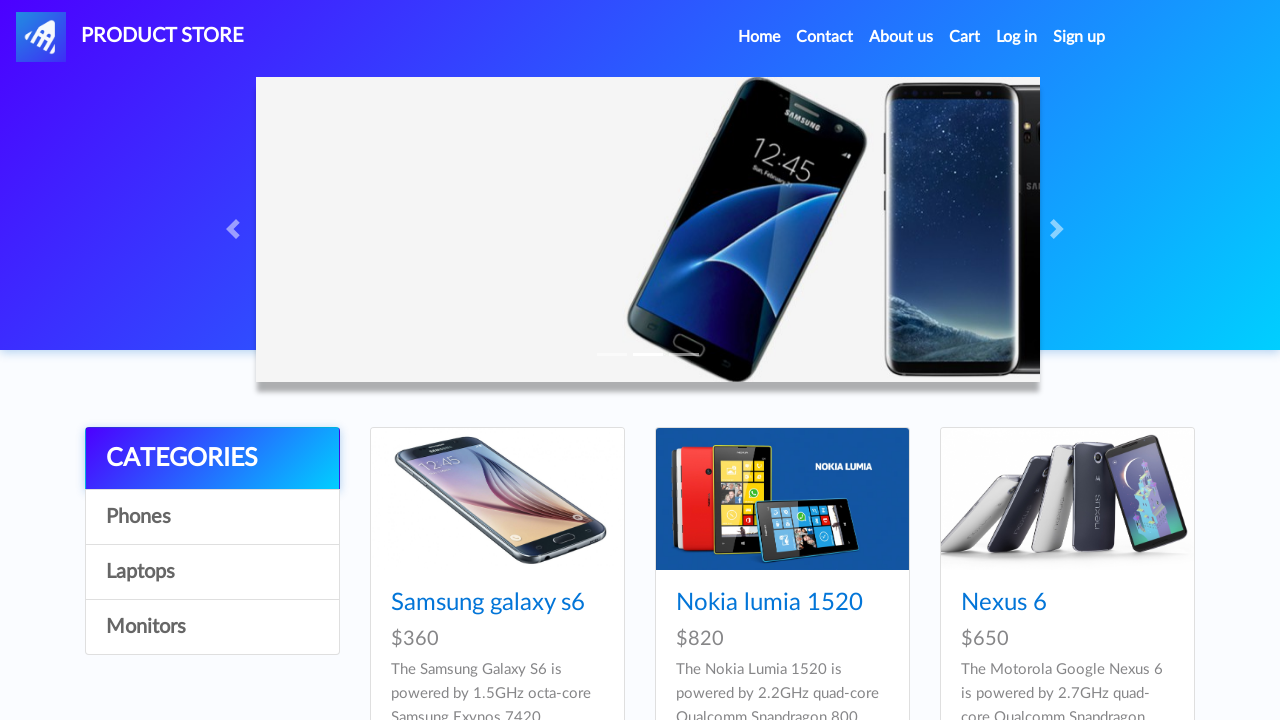

Verified Samsung Galaxy S6 is visible in Phones category
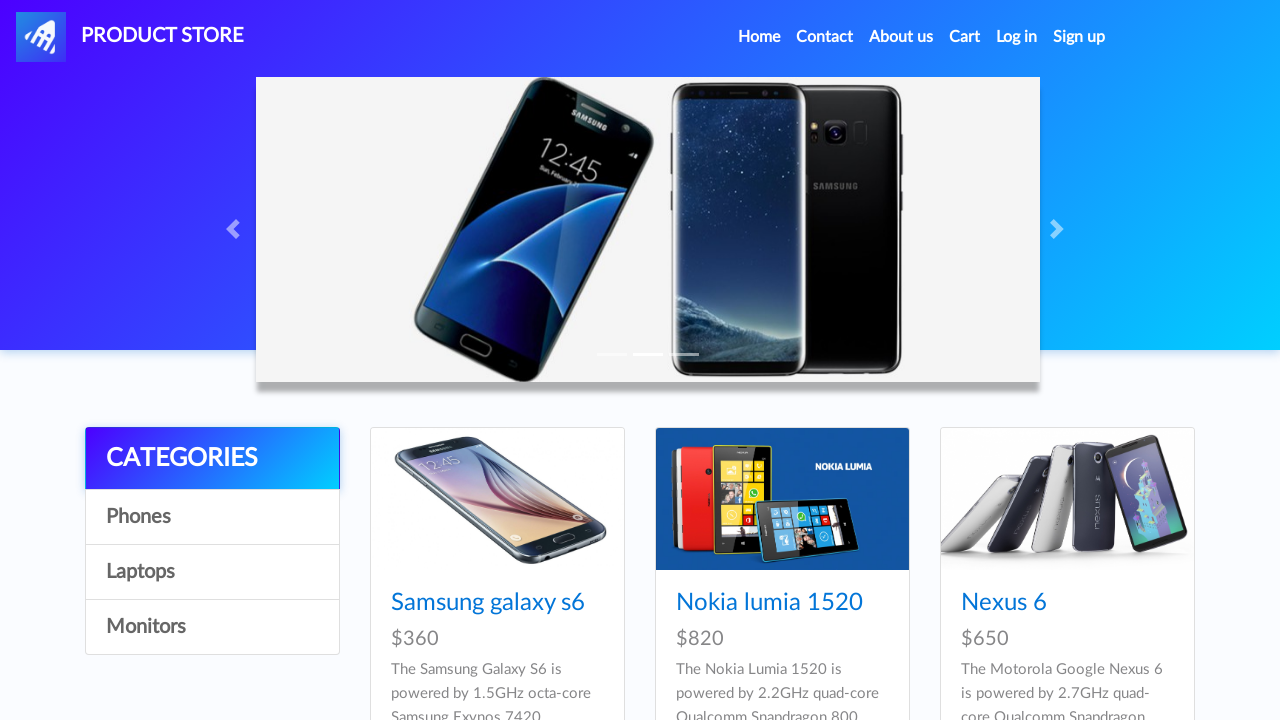

Verified Sony Vaio i5 is not visible in Phones category
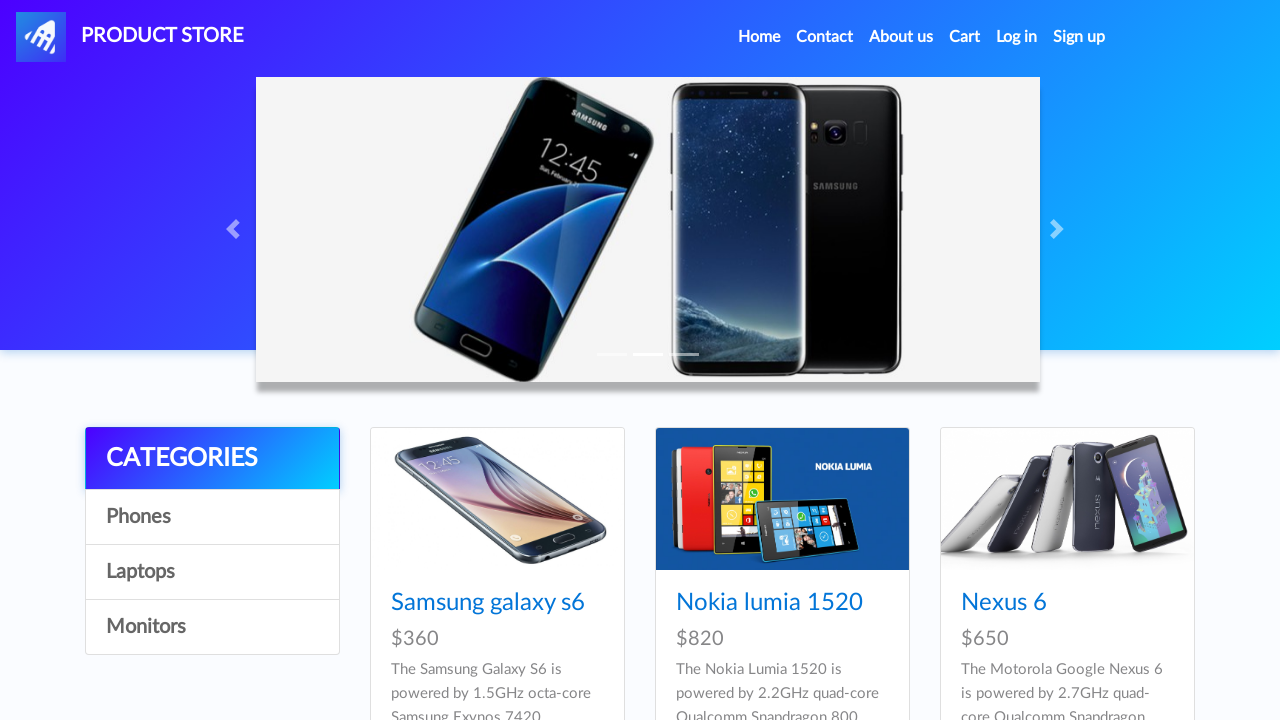

Verified Apple monitor is not visible in Phones category
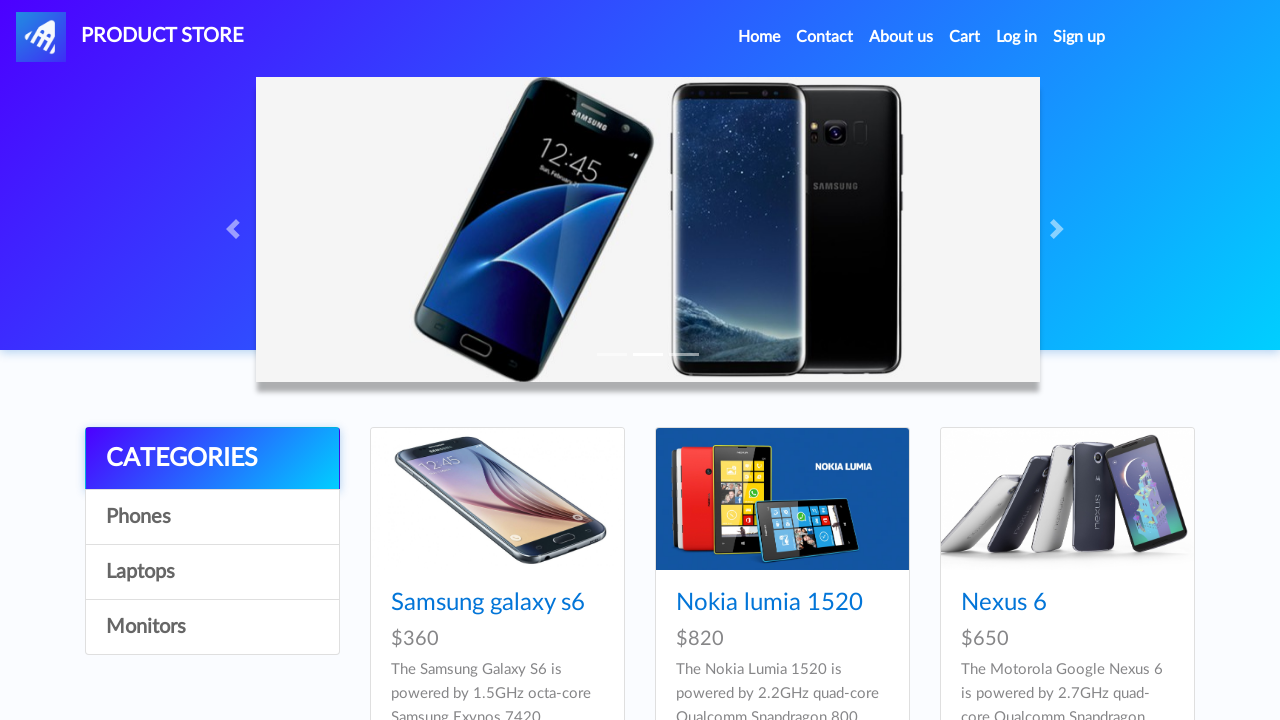

Clicked on Laptops category at (212, 572) on //a[@onclick="byCat('notebook')"]
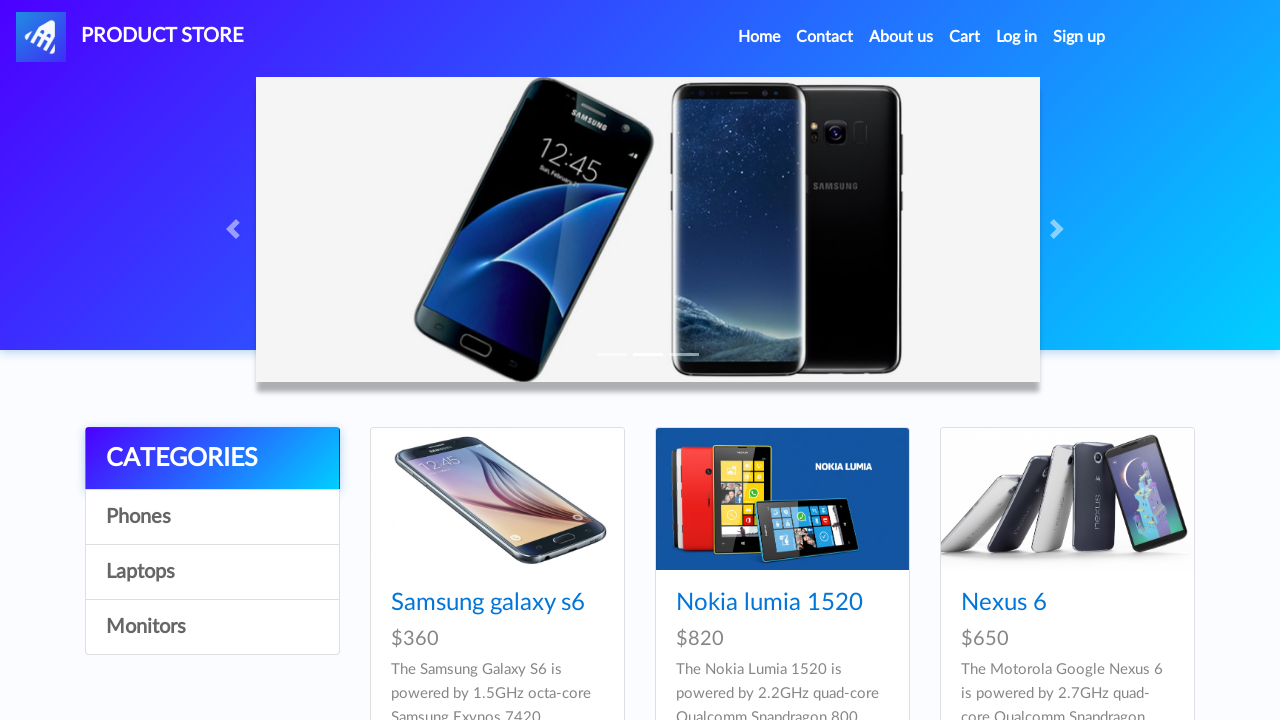

Waited 1 second for Laptops category to load
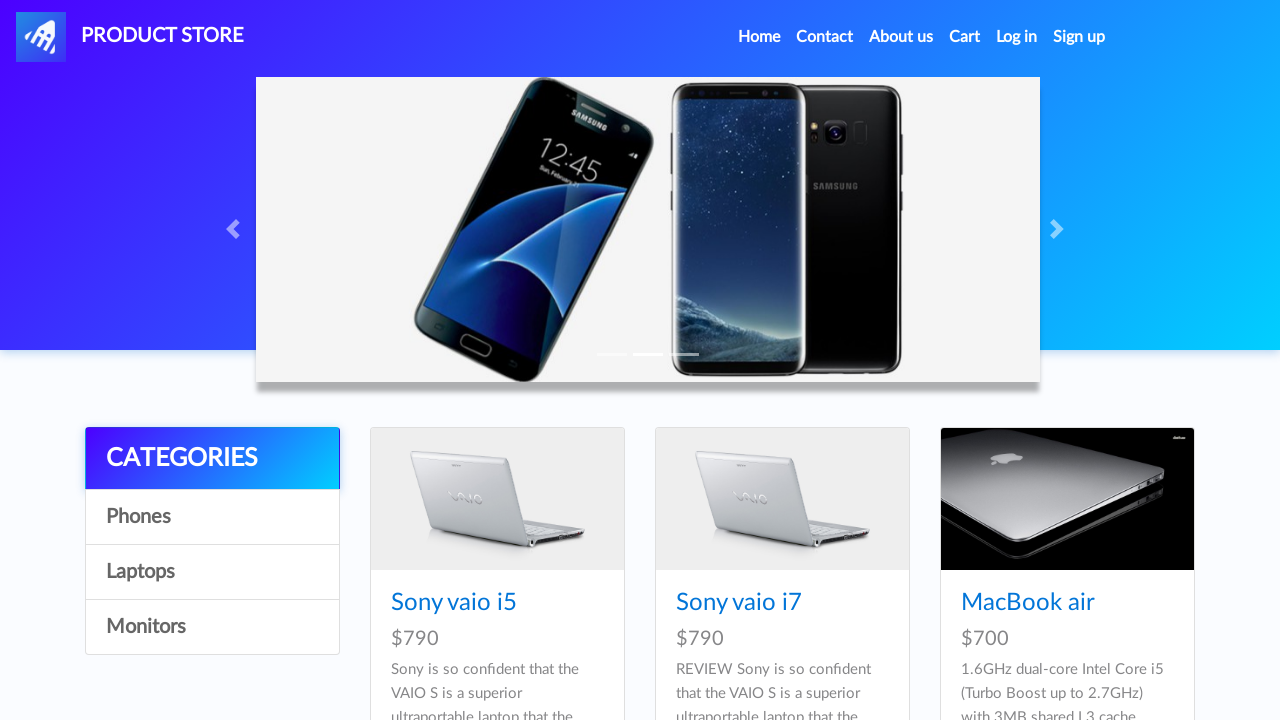

Checked if Samsung Galaxy S6 (phone) is visible
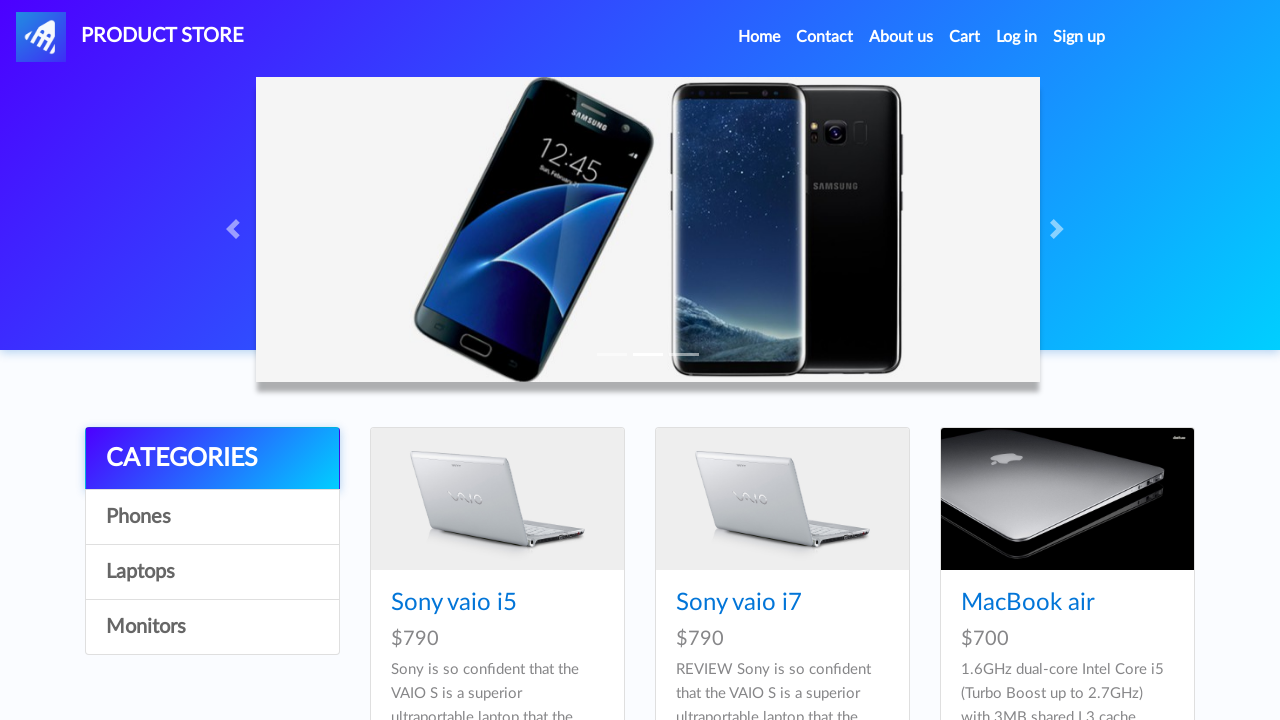

Checked if Sony Vaio i5 (laptop) is visible
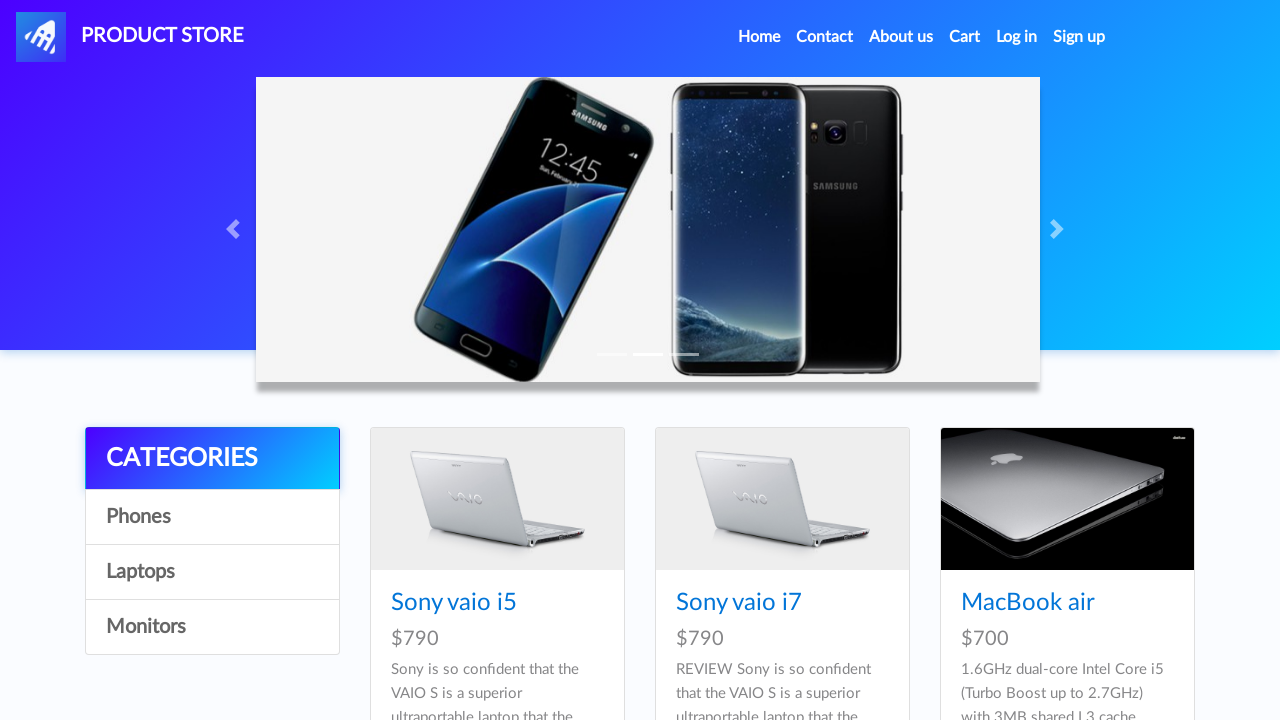

Checked if Apple monitor is visible
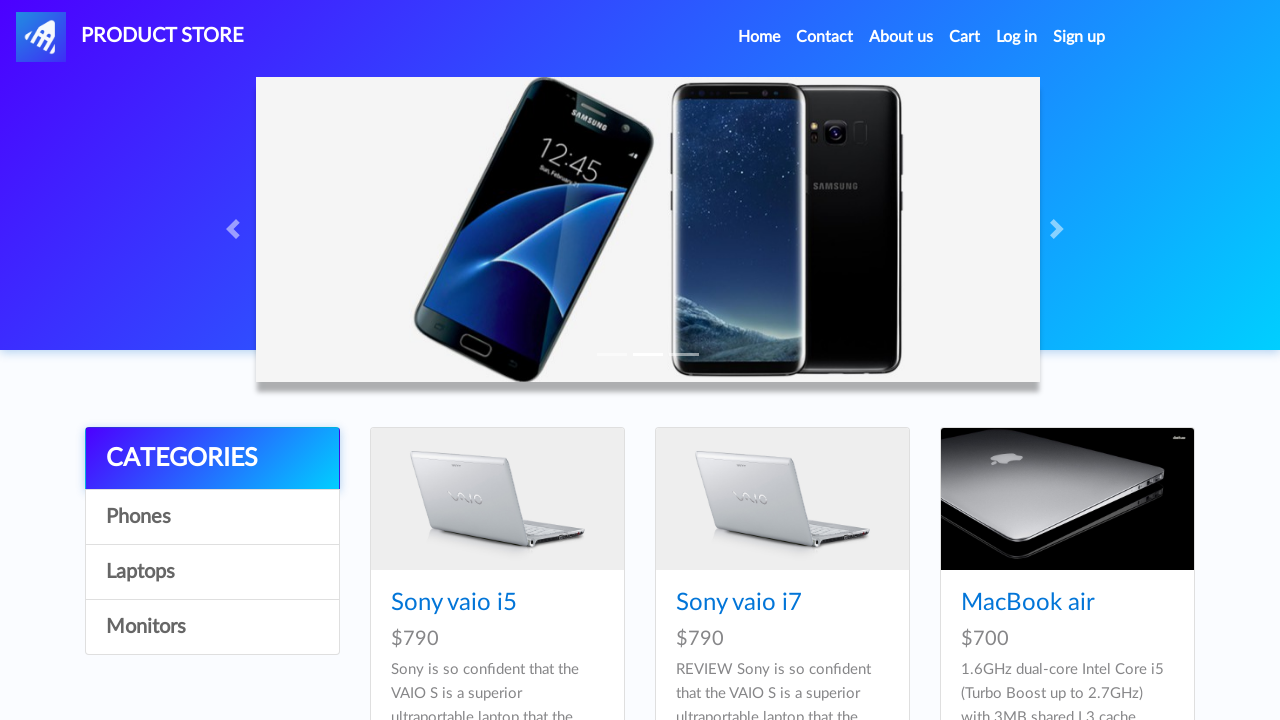

Verified Samsung Galaxy S6 is not visible in Laptops category
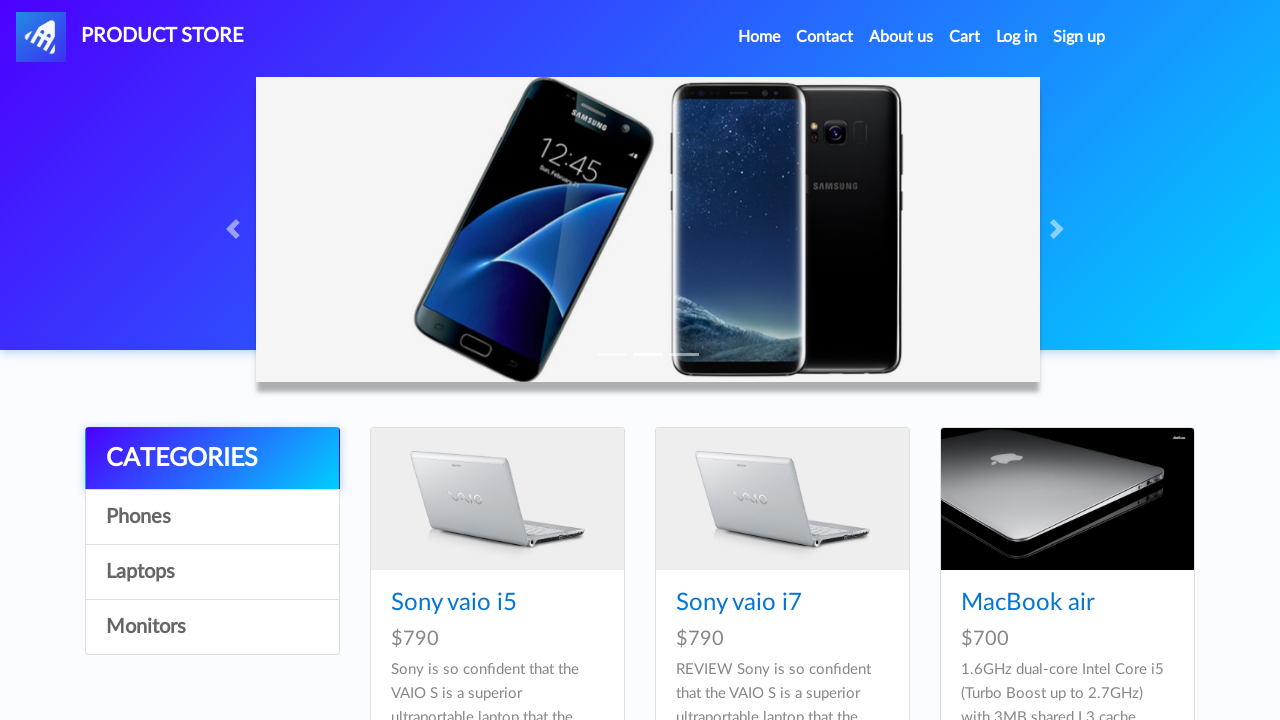

Verified Sony Vaio i5 is visible in Laptops category
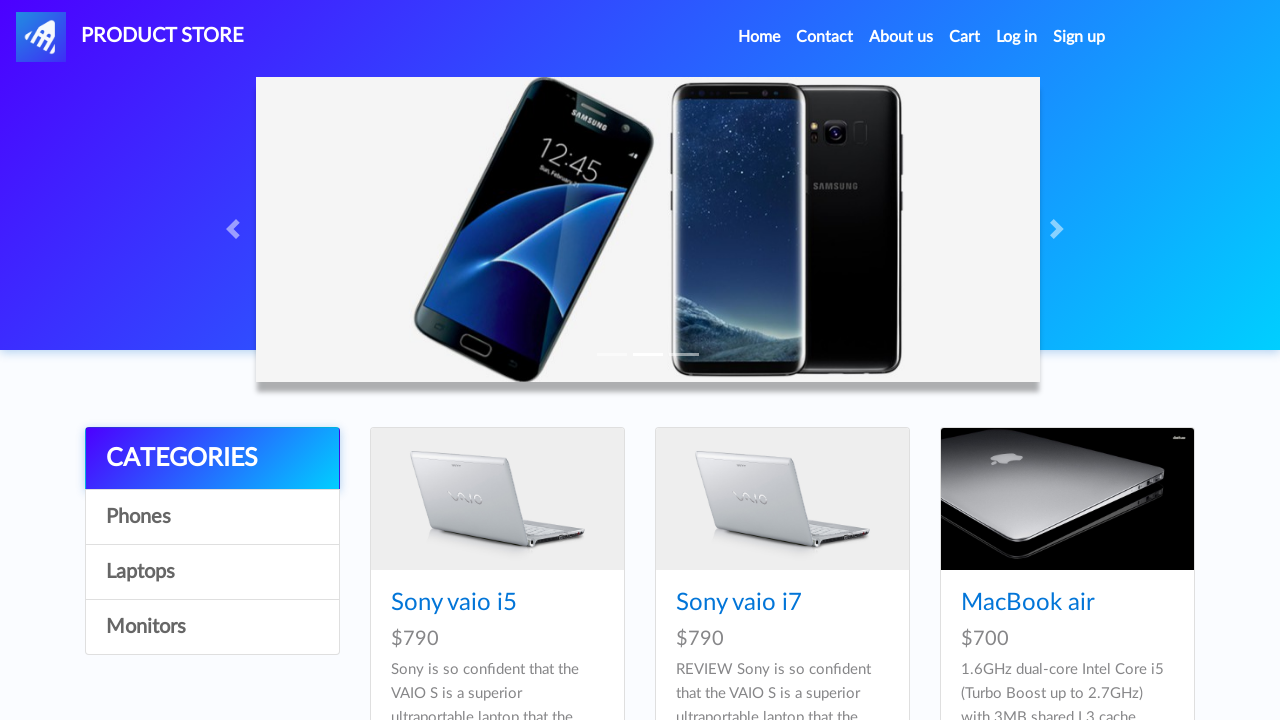

Verified Apple monitor is not visible in Laptops category
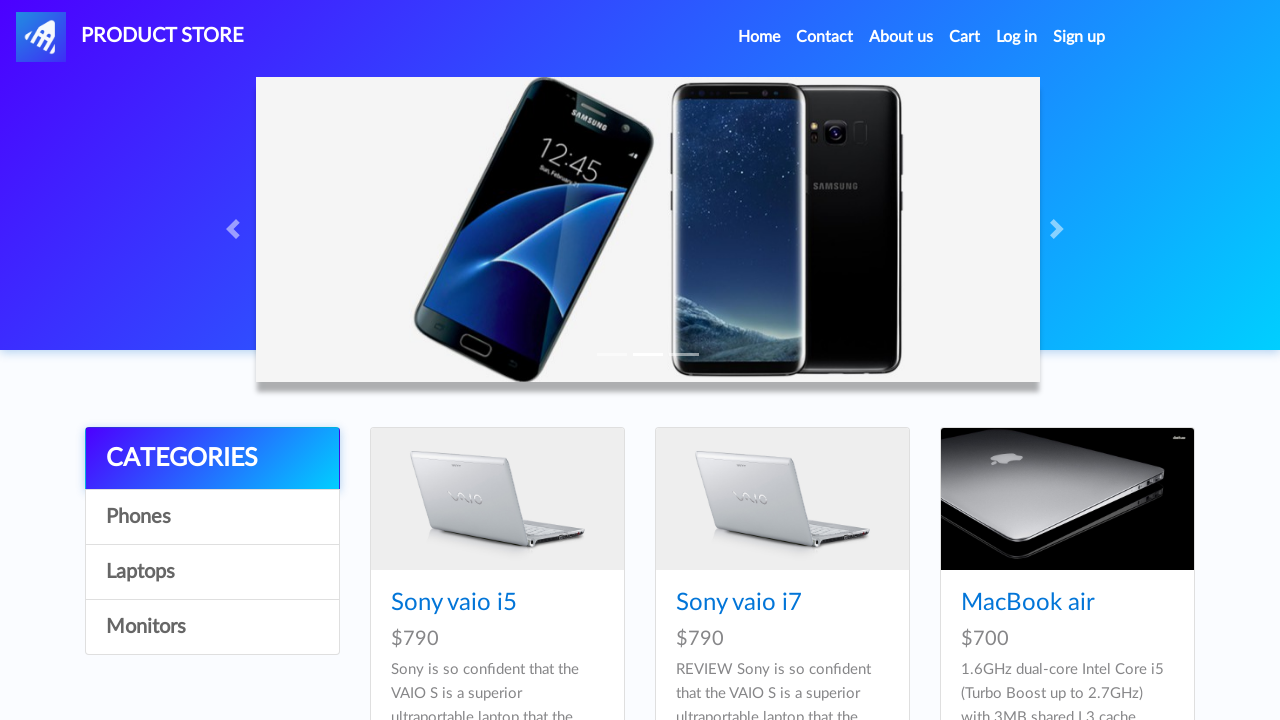

Clicked on Monitors category at (212, 627) on //a[@onclick="byCat('monitor')"]
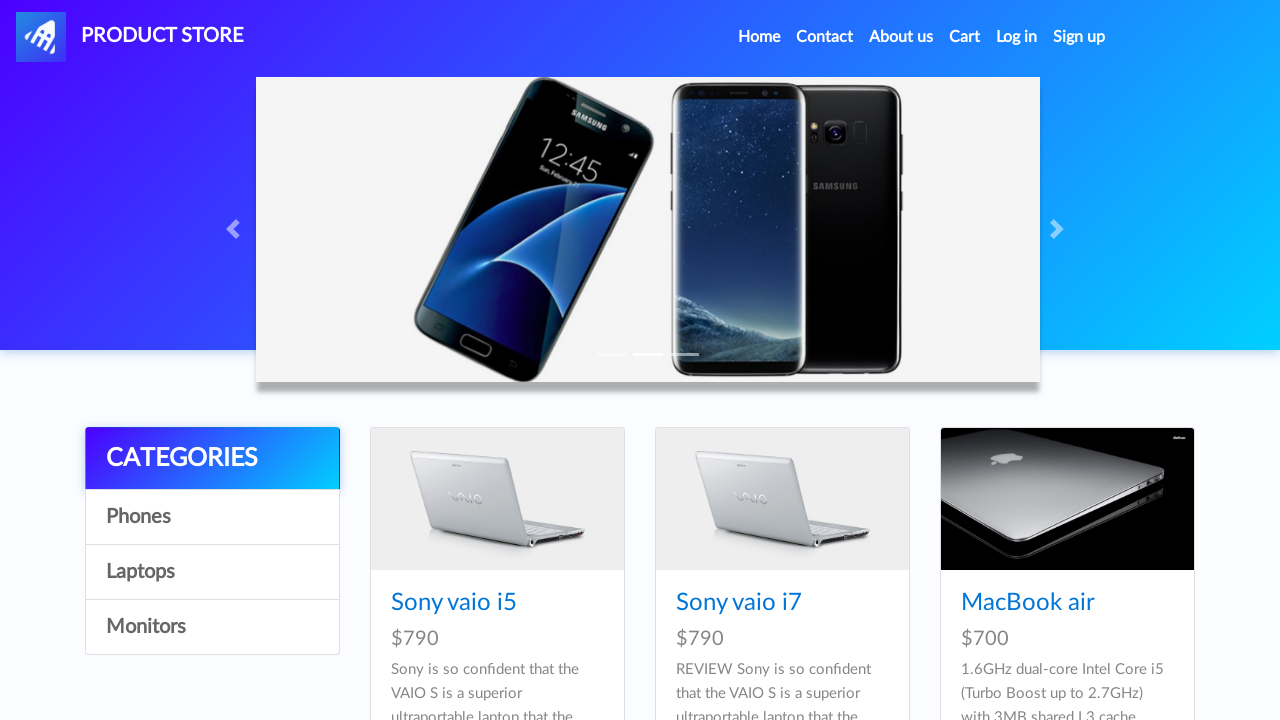

Waited 1 second for Monitors category to load
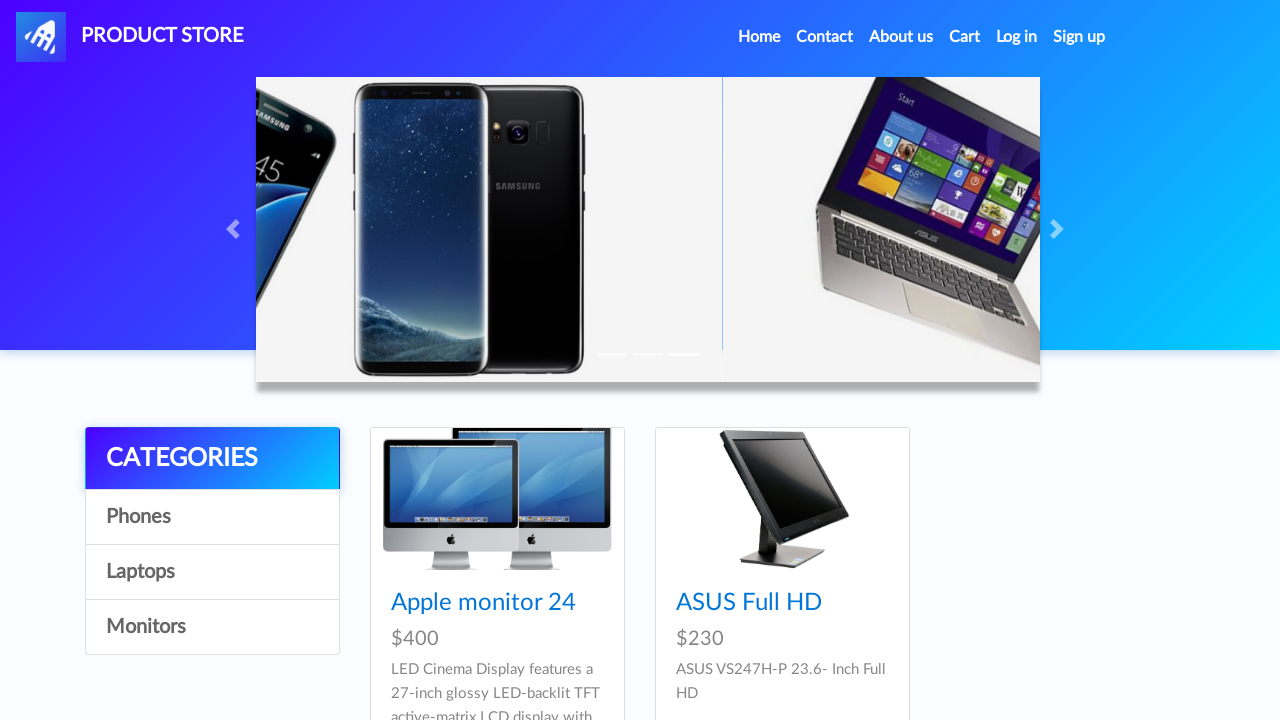

Checked if Samsung Galaxy S6 (phone) is visible
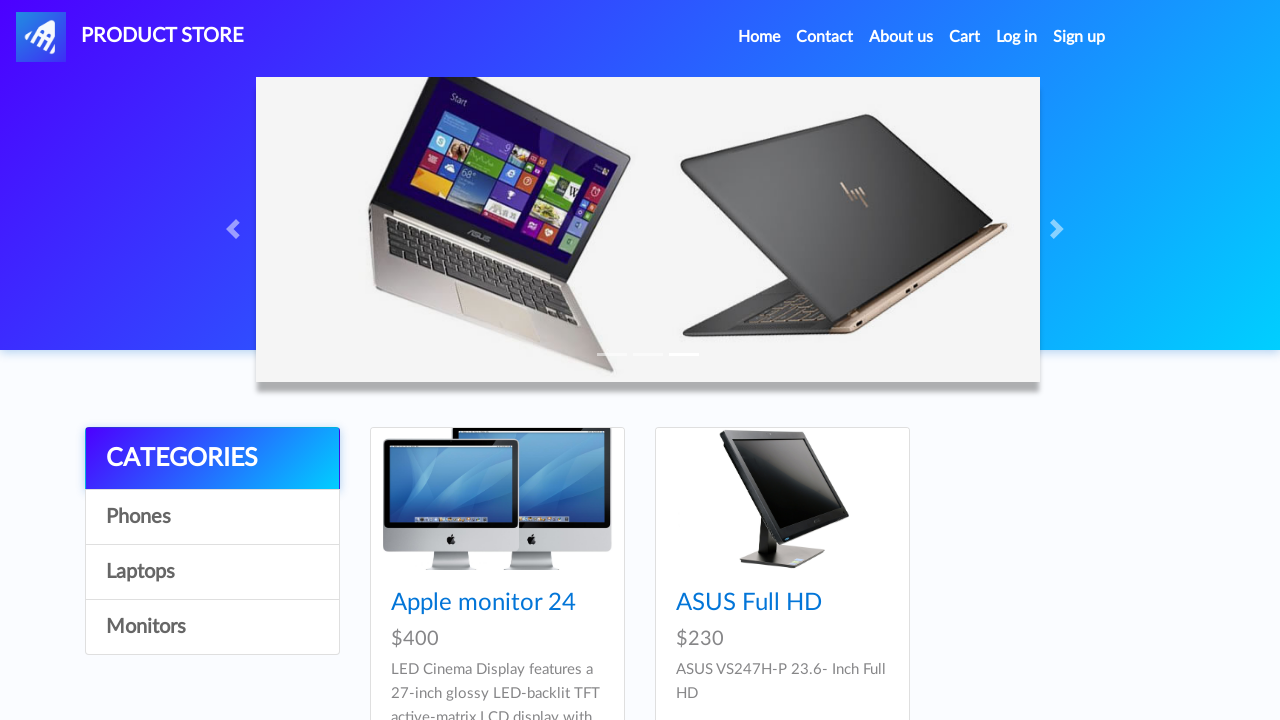

Checked if Sony Vaio i5 (laptop) is visible
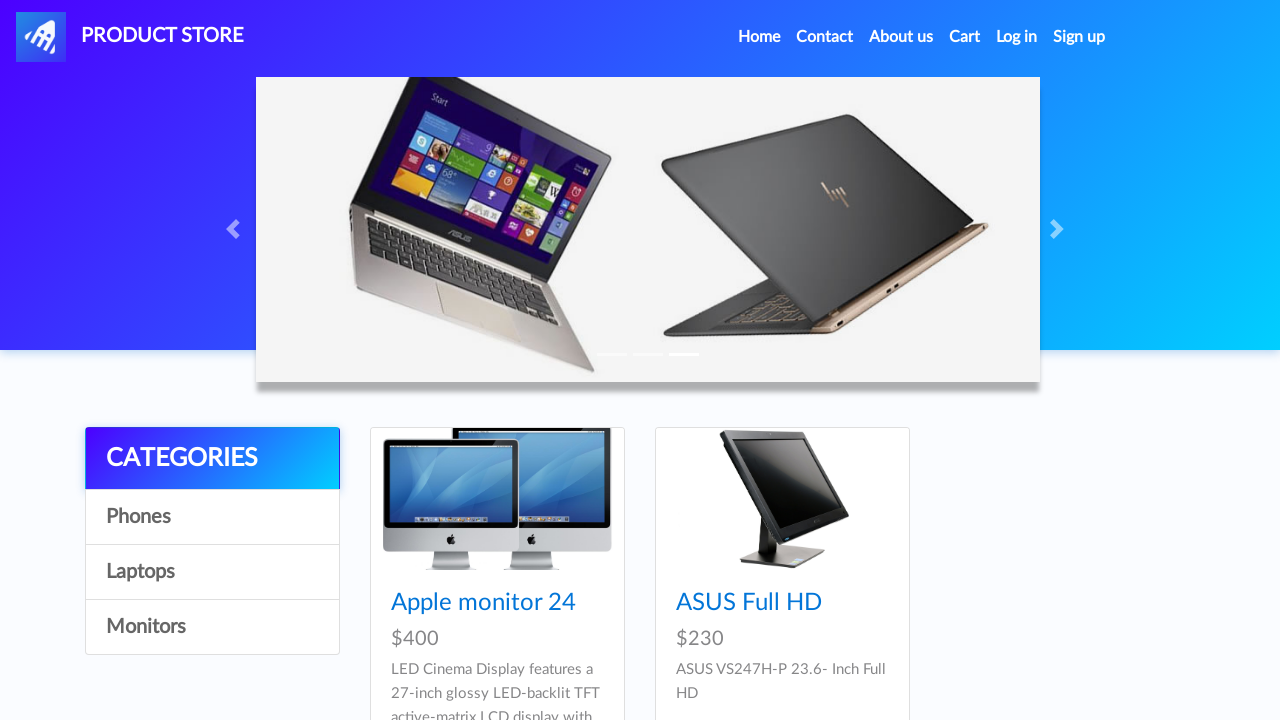

Checked if Apple monitor is visible
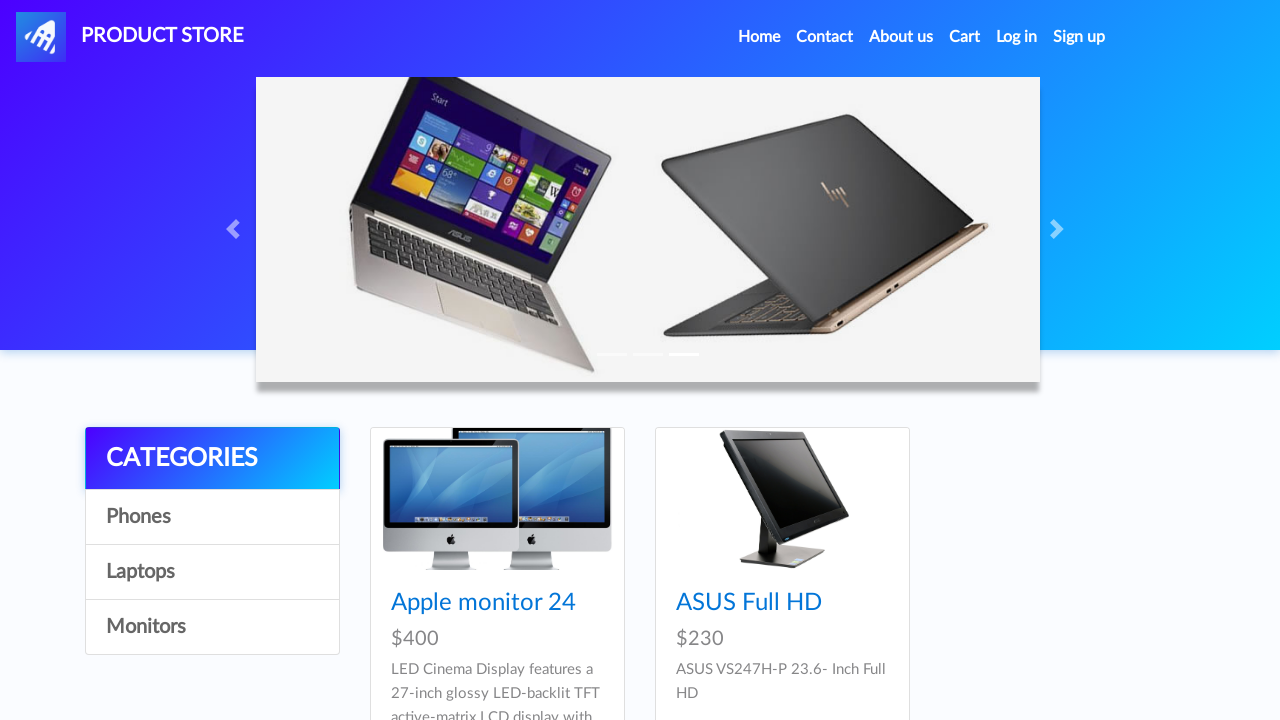

Verified Samsung Galaxy S6 is not visible in Monitors category
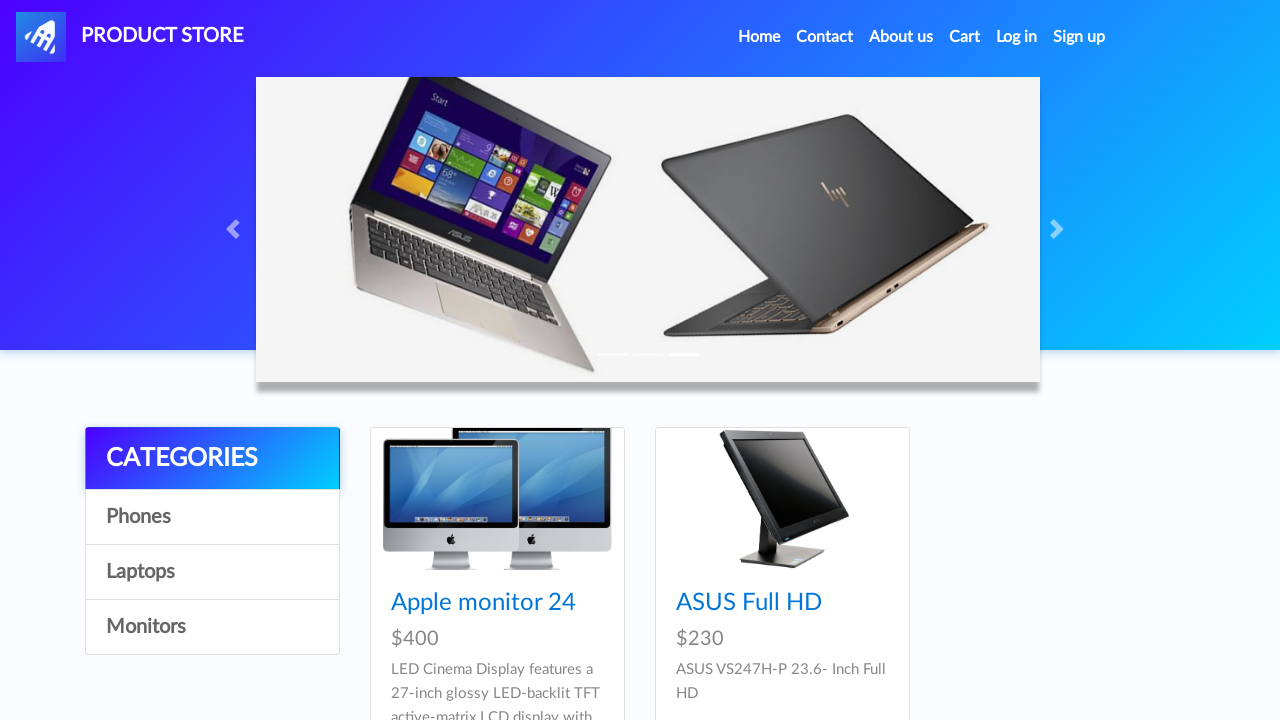

Verified Sony Vaio i5 is not visible in Monitors category
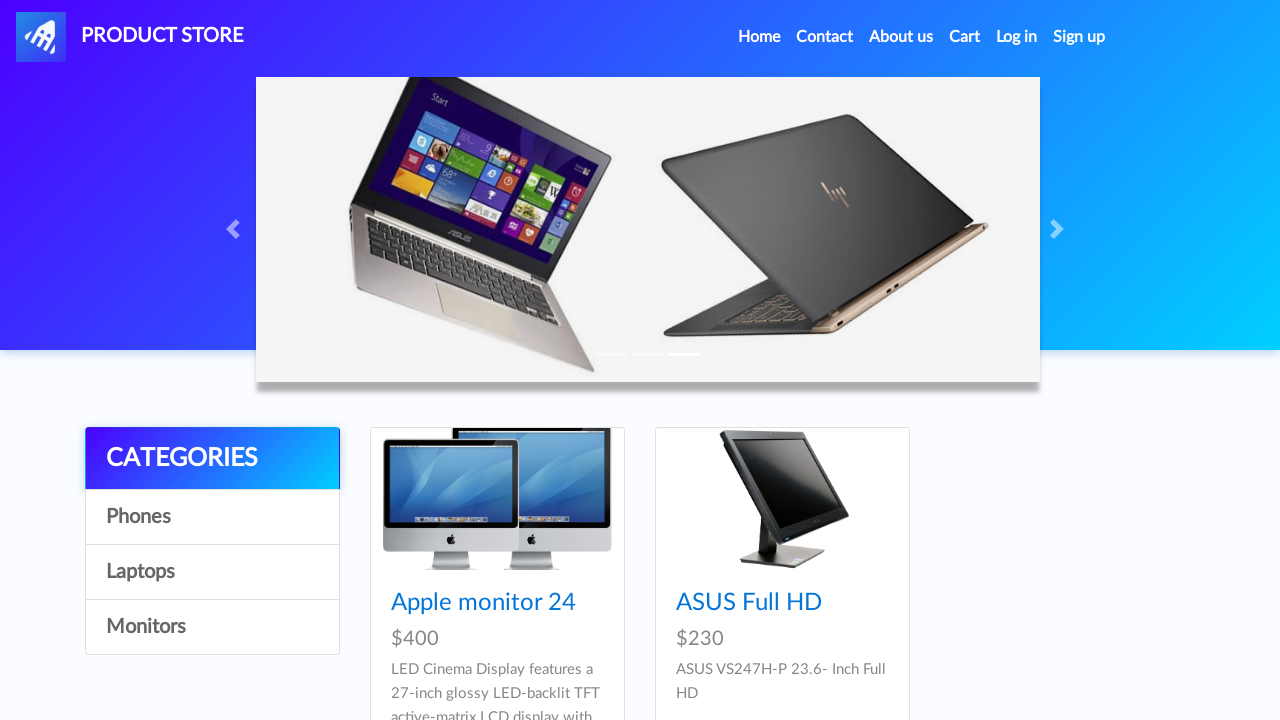

Verified Apple monitor is visible in Monitors category
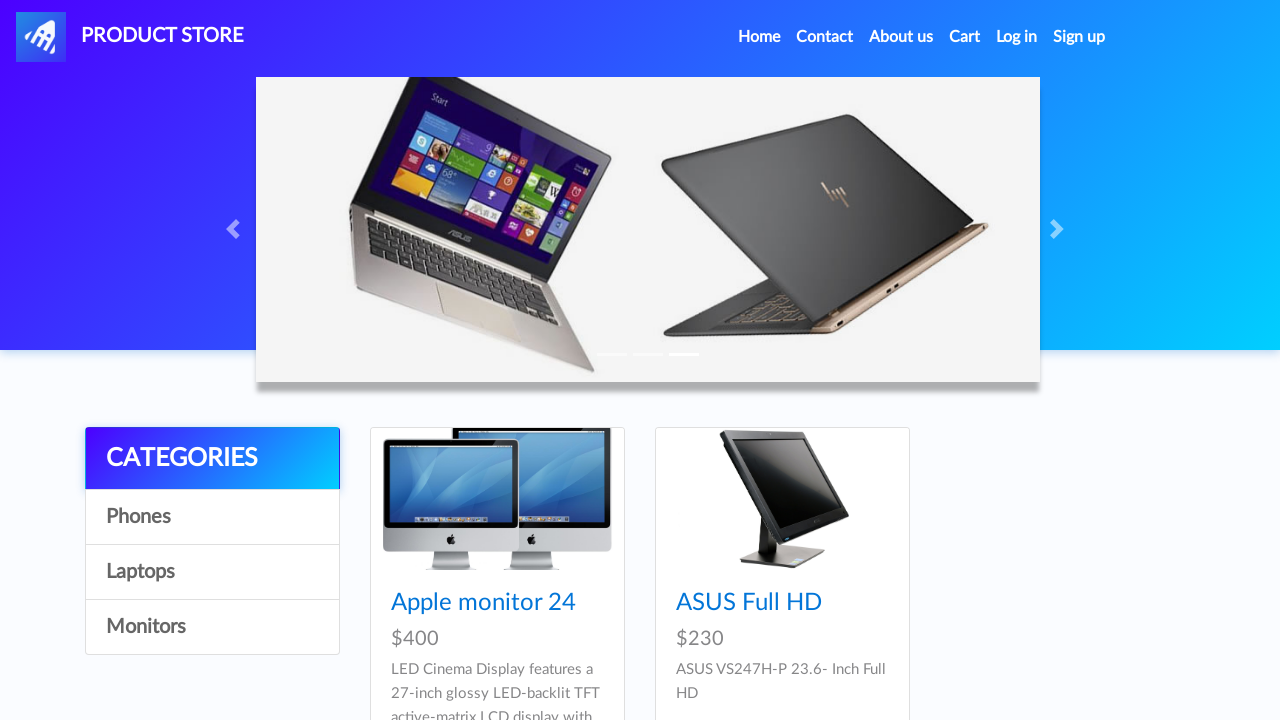

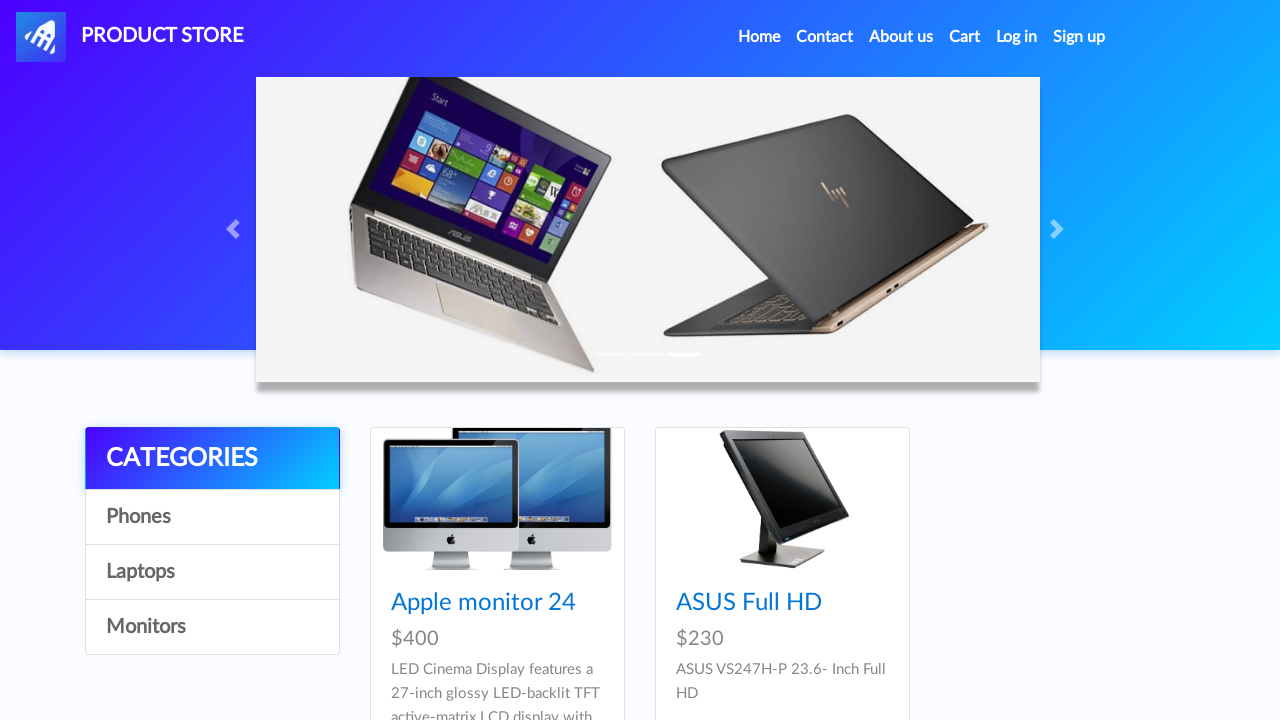